Navigates to mortgage calculator website and hovers over the "Mortgage Calcs" menu item

Starting URL: https://www.mortgagecalculator.org/

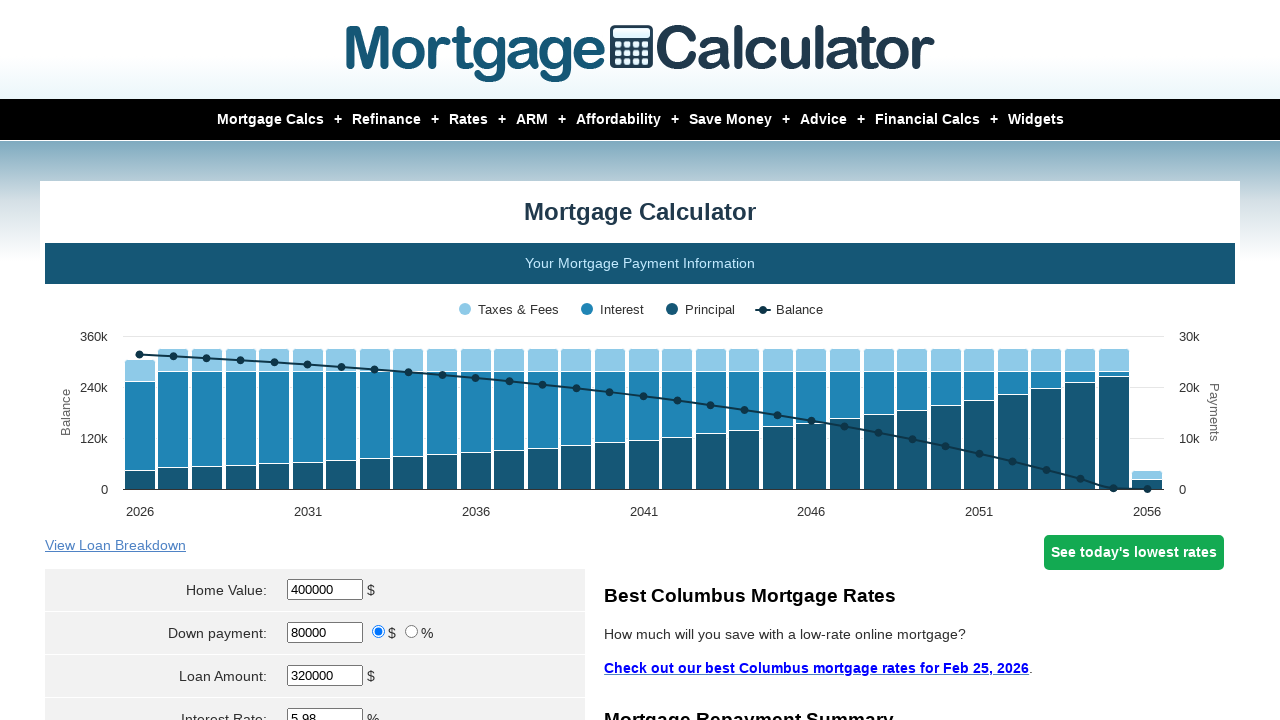

Navigated to mortgage calculator website
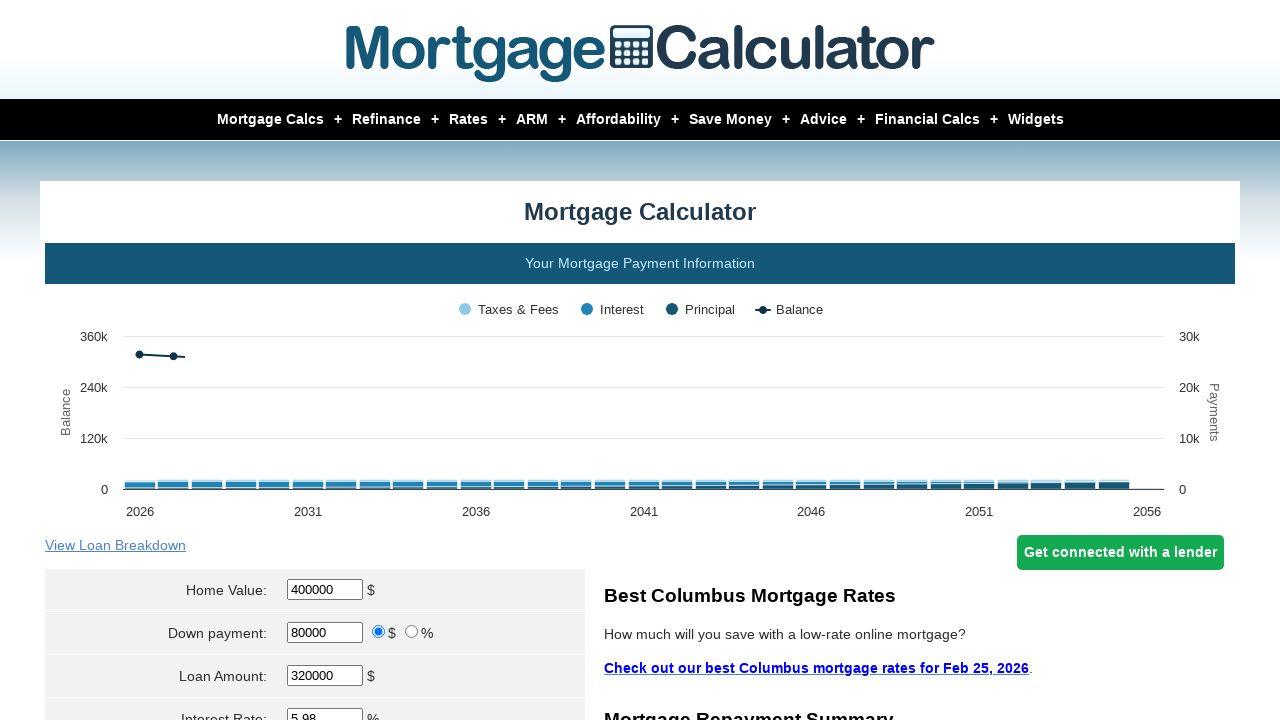

Hovered over 'Mortgage Calcs' menu item at (270, 120) on xpath=//a[contains(text(),'Mortgage Calcs')]
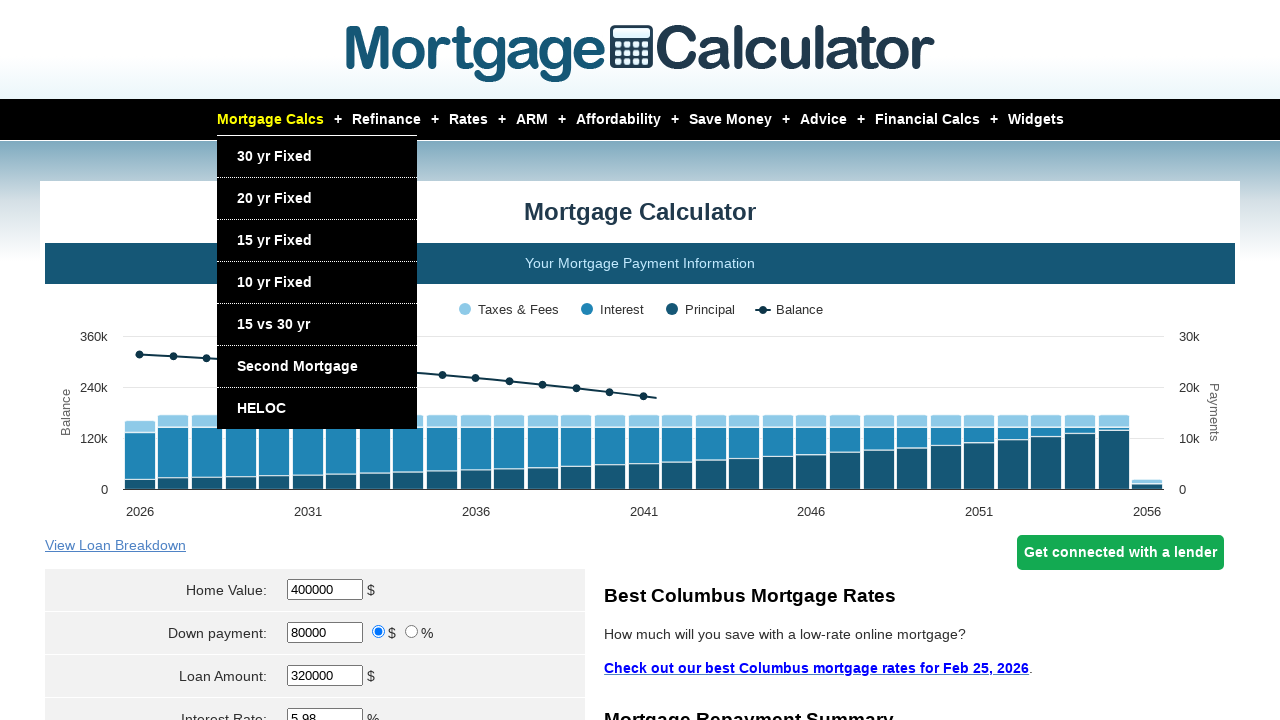

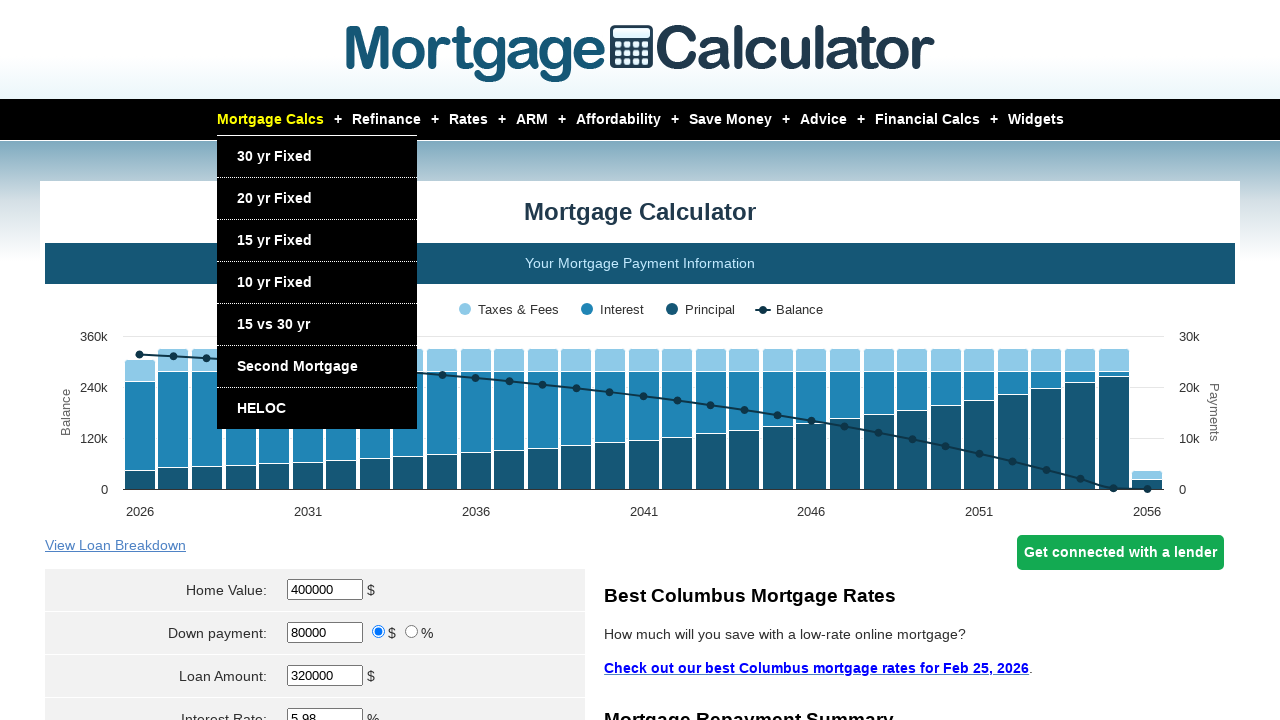